Tests JavaScript alert handling by filling a name input field, clicking an alert button, and accepting the alert dialog that appears.

Starting URL: https://www.rahulshettyacademy.com/AutomationPractice/

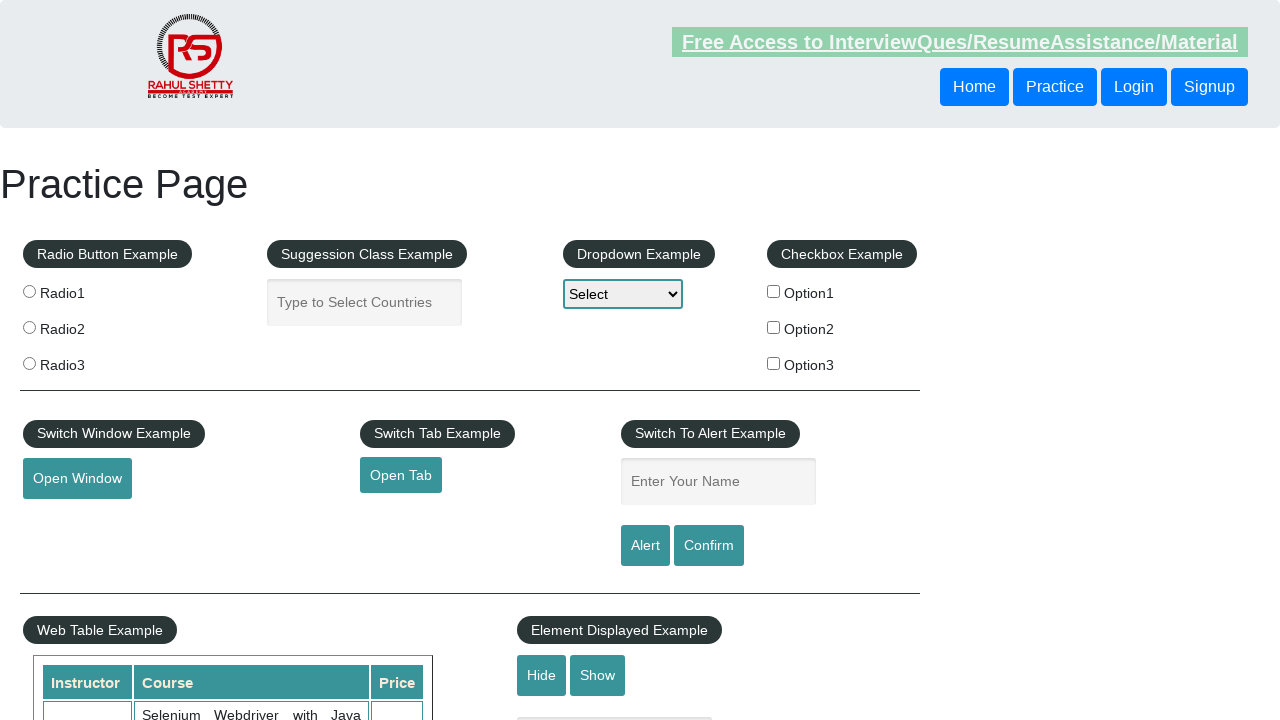

Filled name input field with 'neeta' on input[name='enter-name']
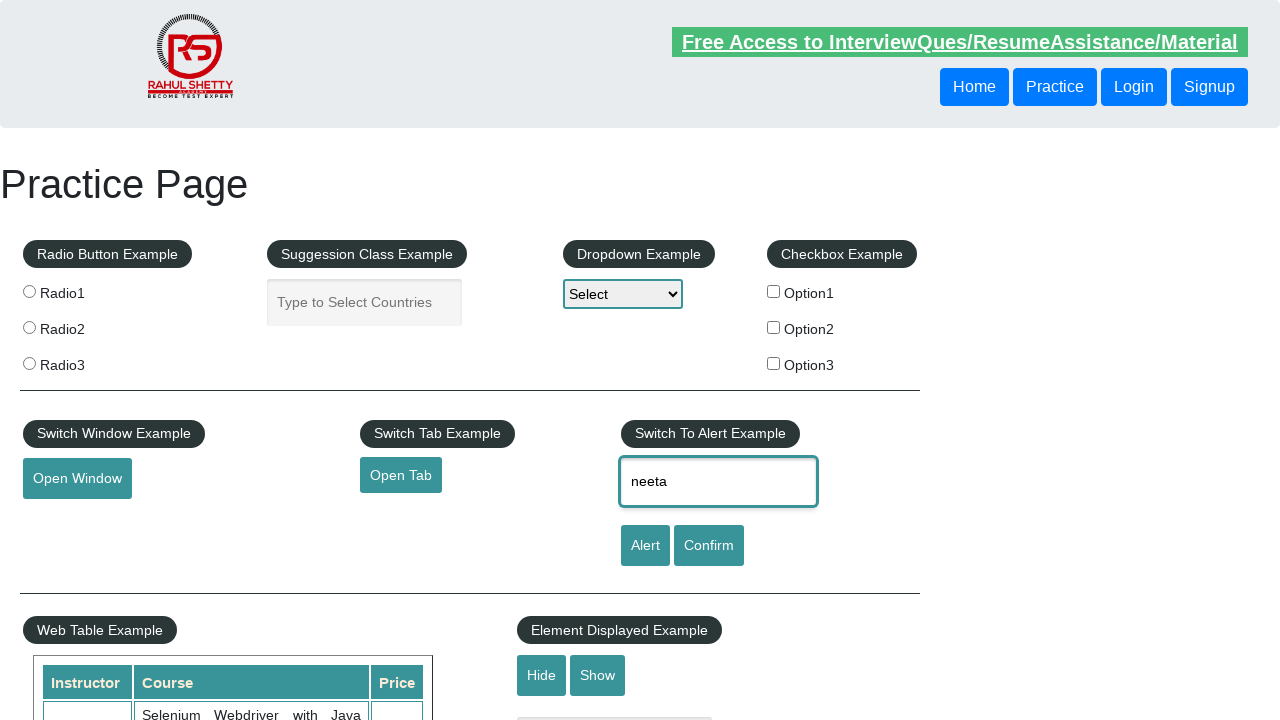

Clicked alert button at (645, 546) on input#alertbtn
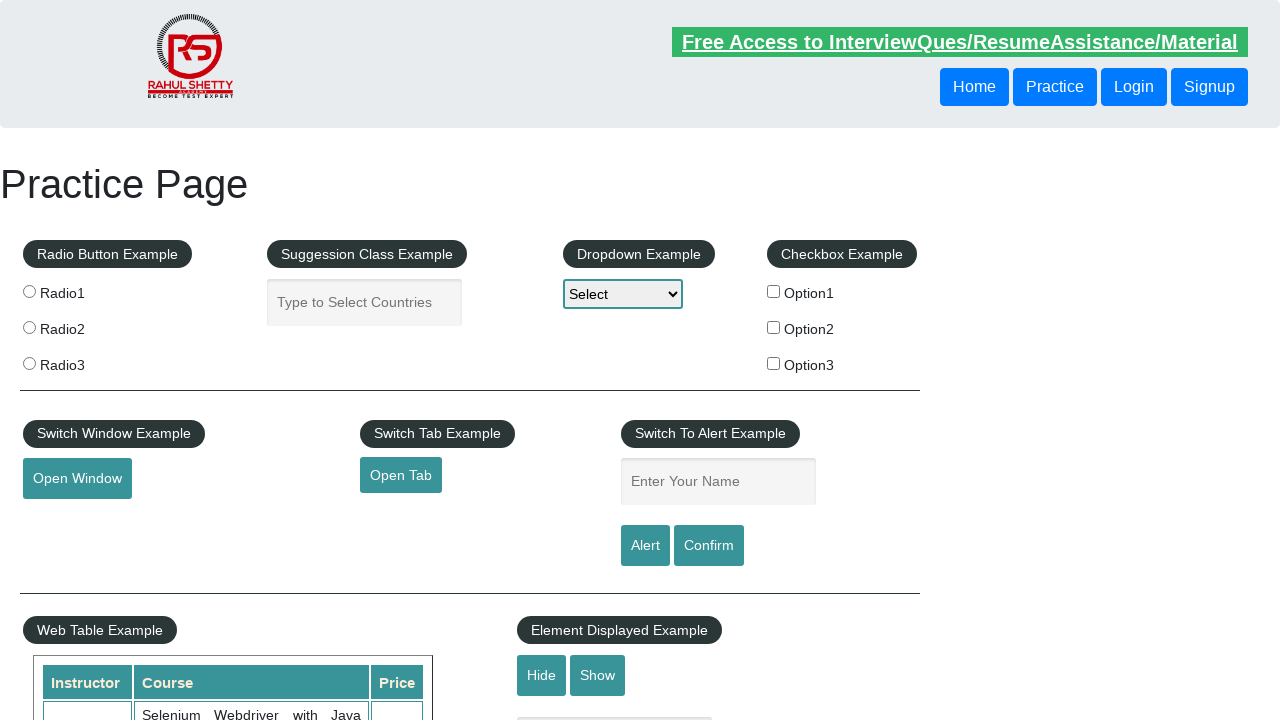

Set up dialog handler to accept alerts
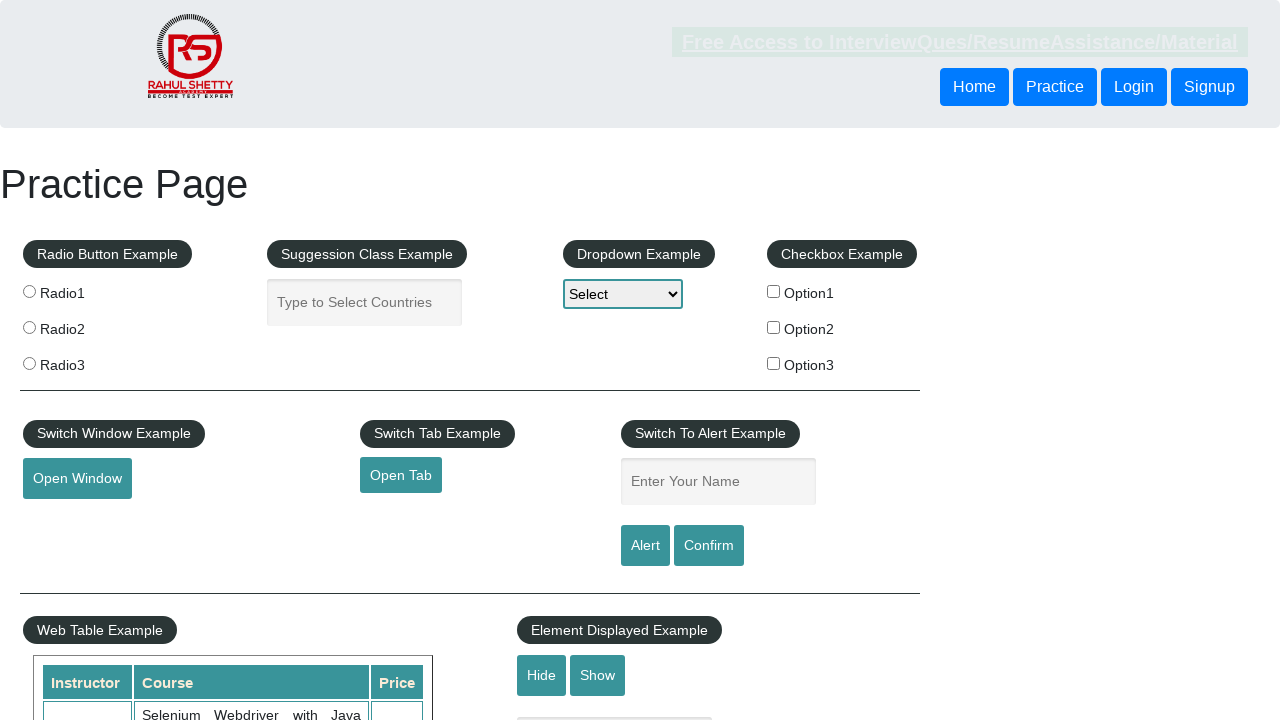

Clicked alert button again to trigger dialog at (645, 546) on input#alertbtn
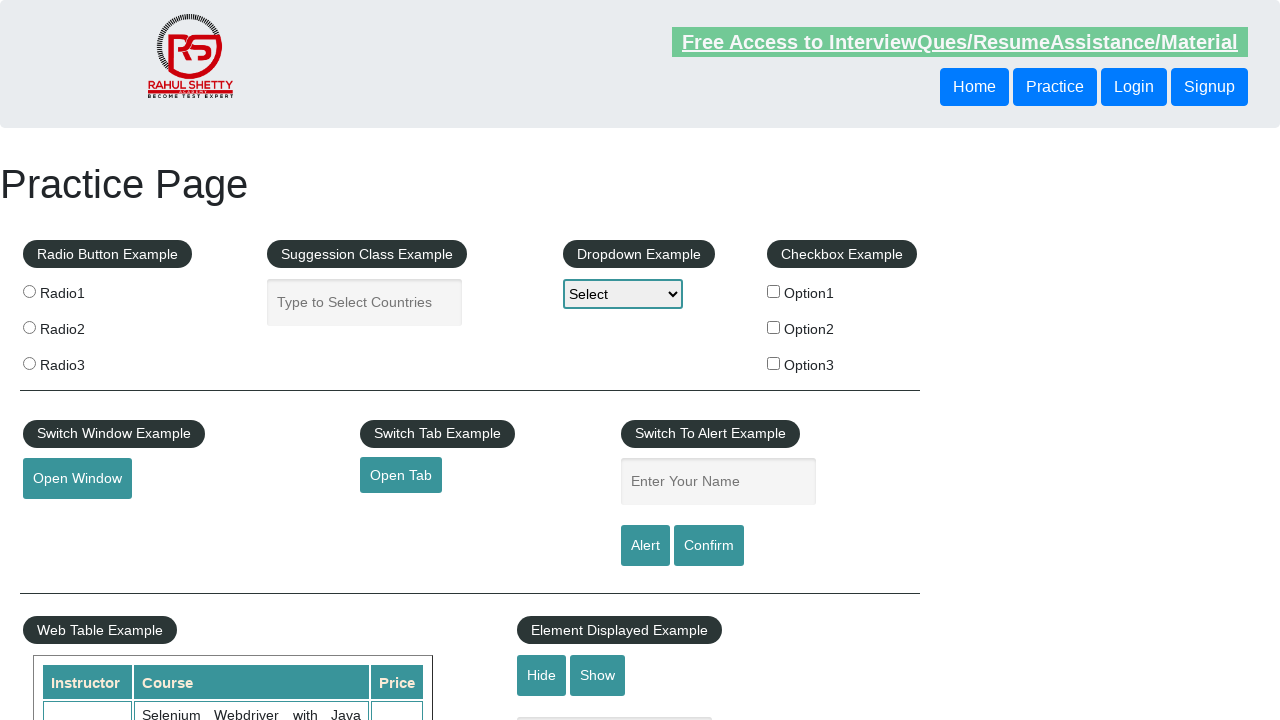

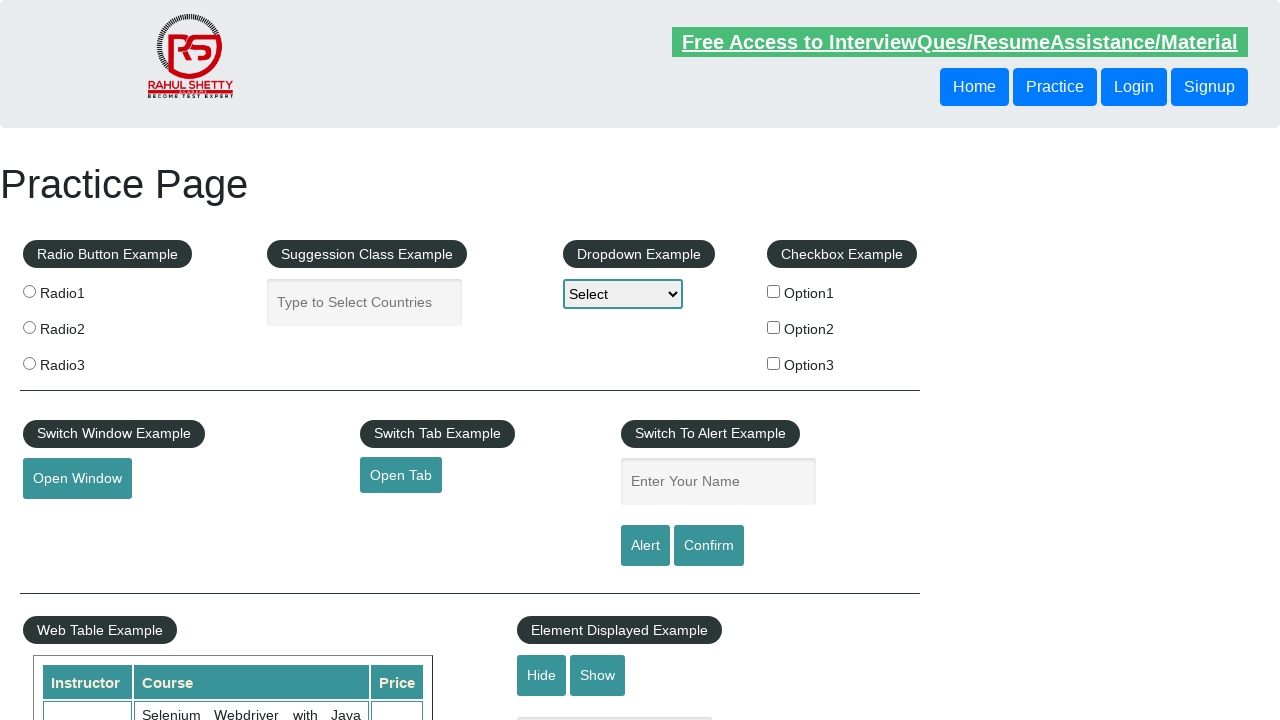